Fills out a text box form with user information including name, email, and addresses, then submits the form

Starting URL: https://demoqa.com/text-box

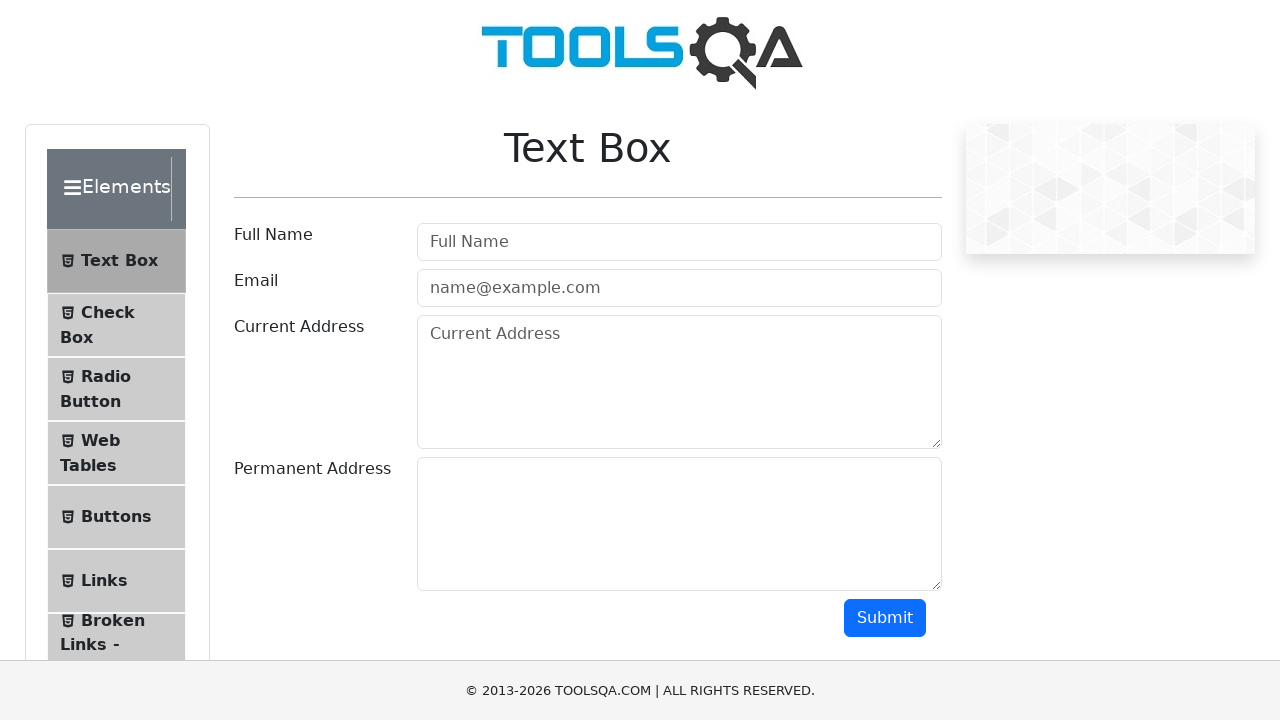

Filled username field with 'John Doe' on #userName
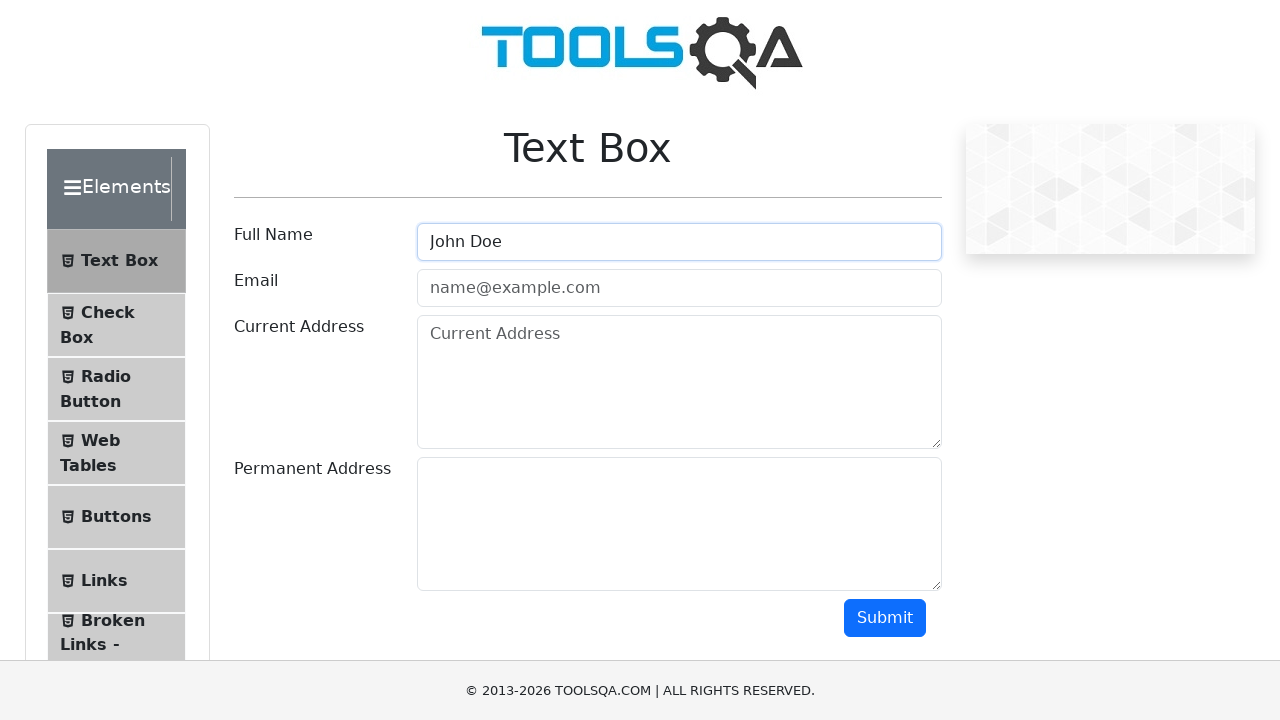

Filled email field with 'johndoe@example.com' on #userEmail
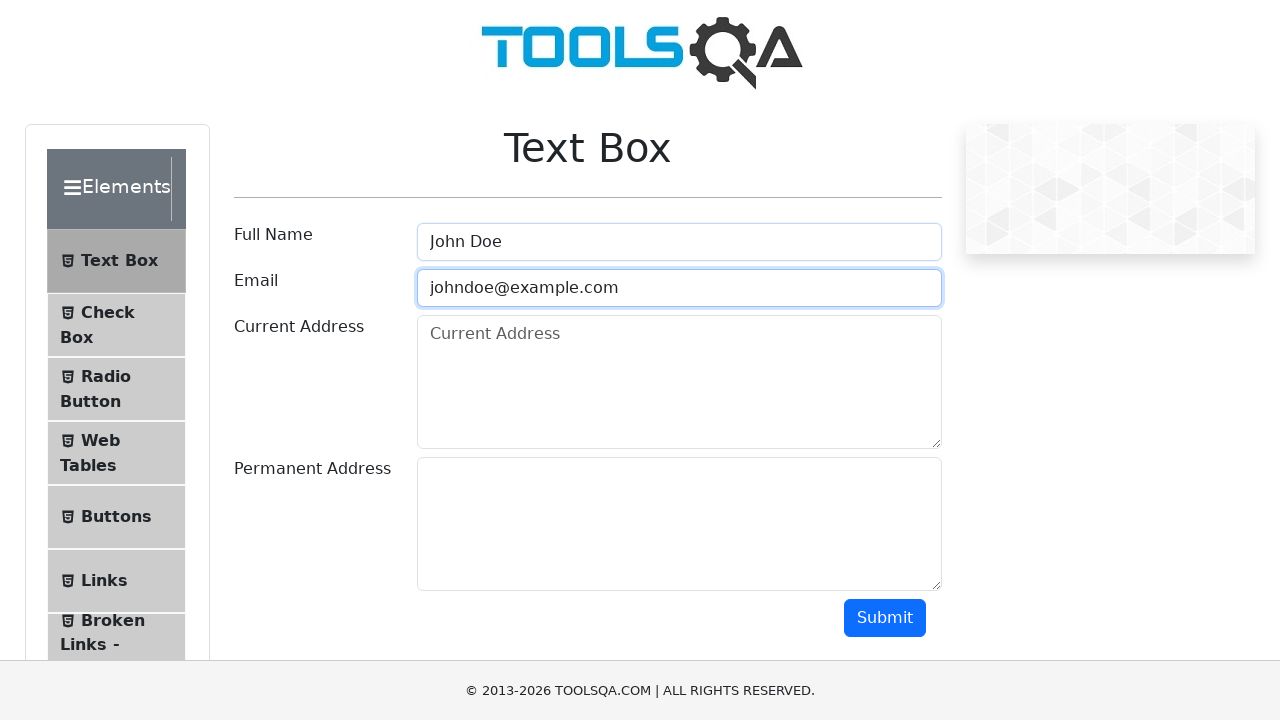

Filled current address field with '123 Main St, Springfield, IL' on #currentAddress
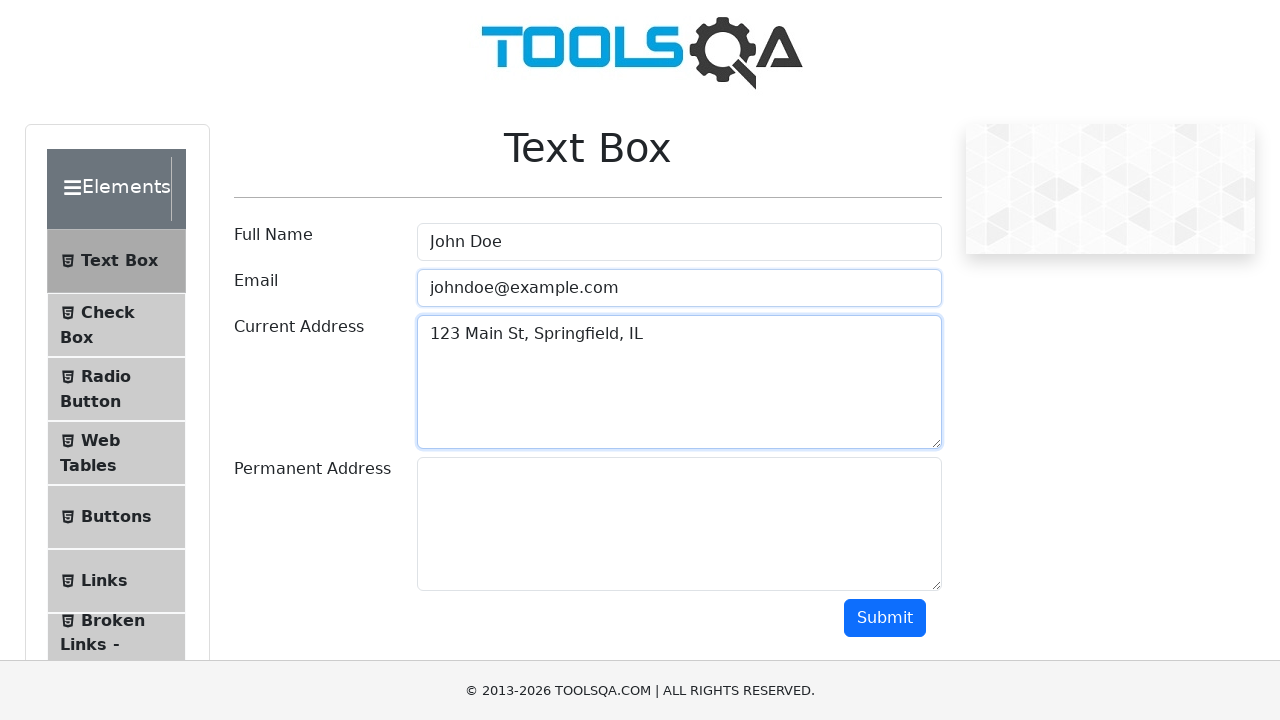

Filled permanent address field with '456 Oak Ave, Chicago, IL' on #permanentAddress
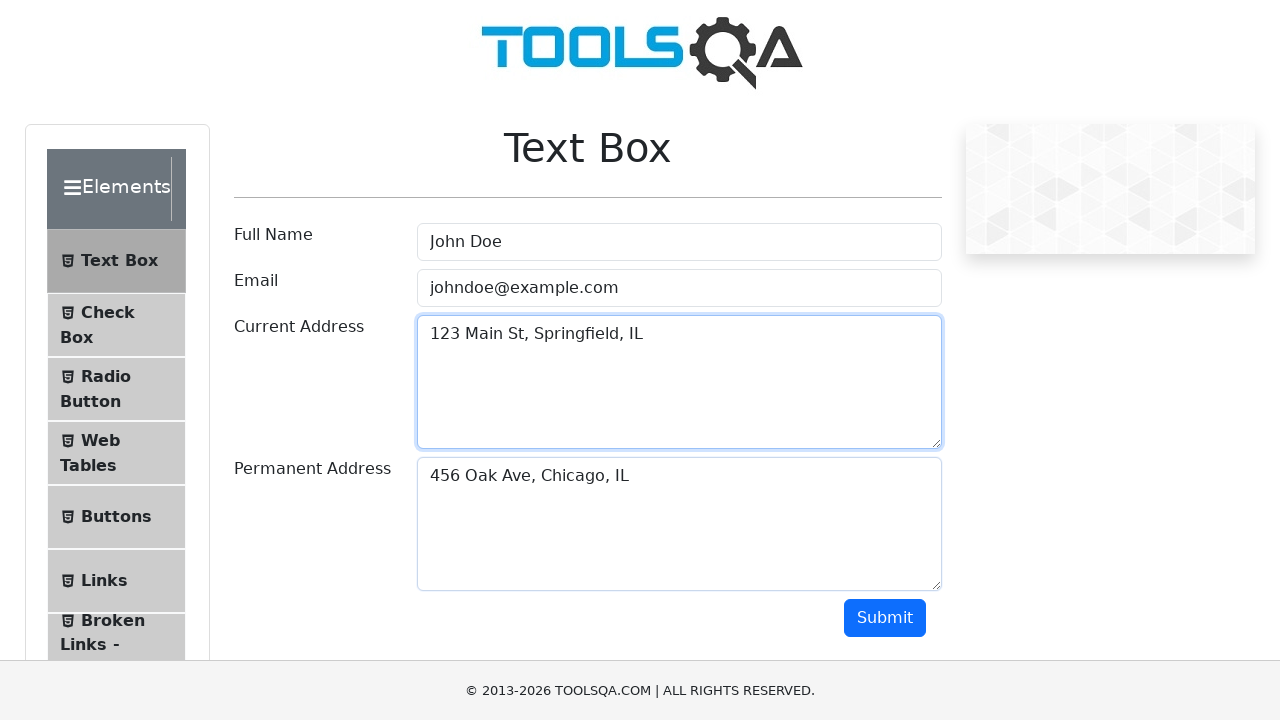

Clicked submit button to submit the form at (885, 618) on #submit
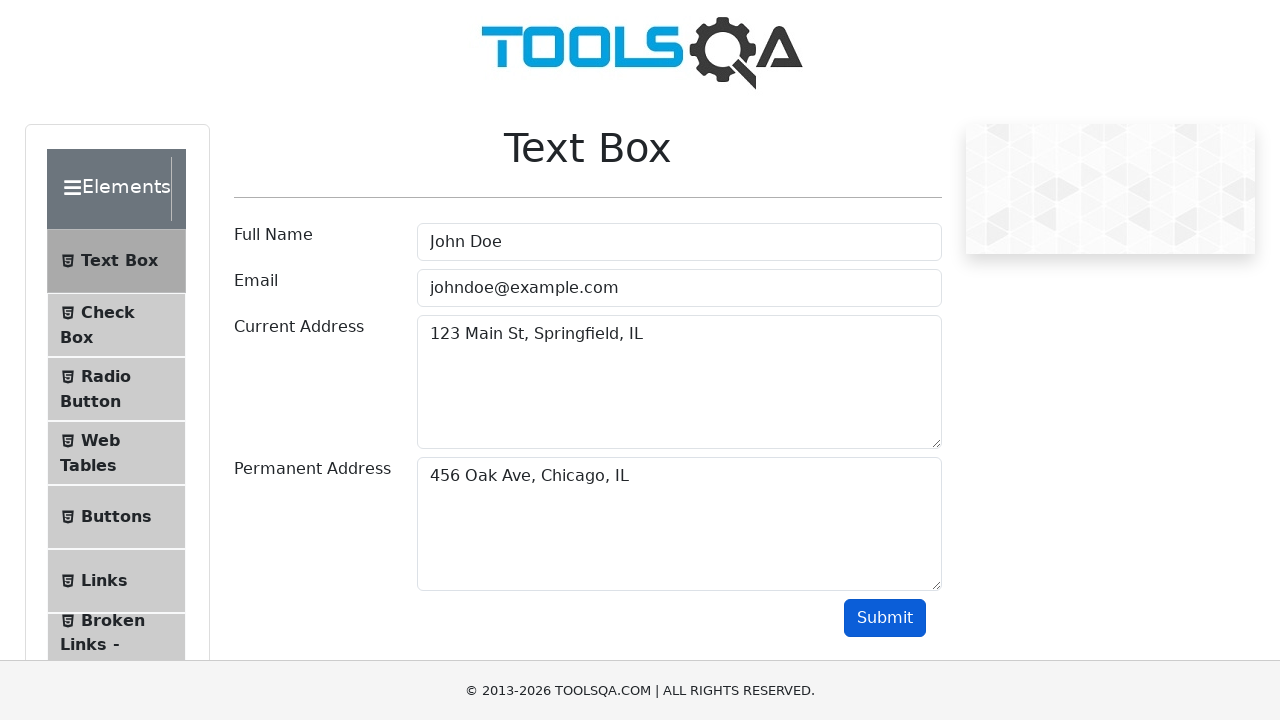

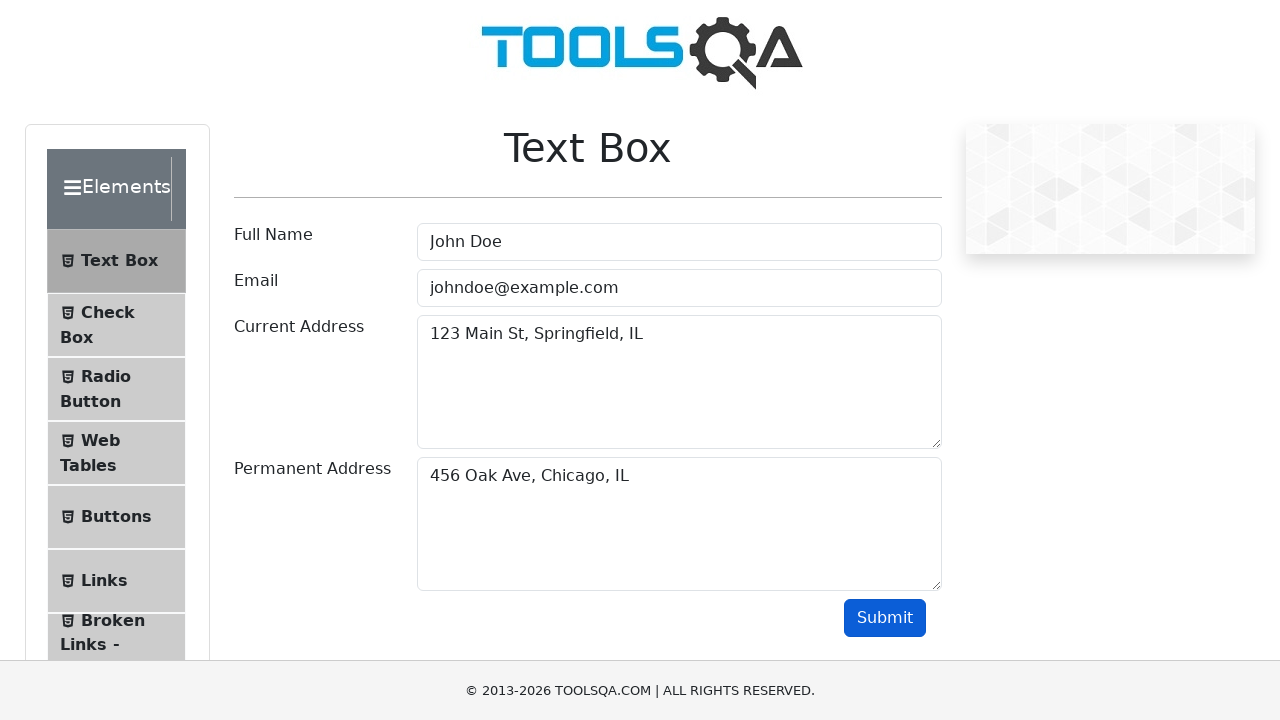